Tests six-digit arithmetic operations (123456+654321 and 700000-300000) on the Desmos scientific calculator

Starting URL: https://www.desmos.com/scientific

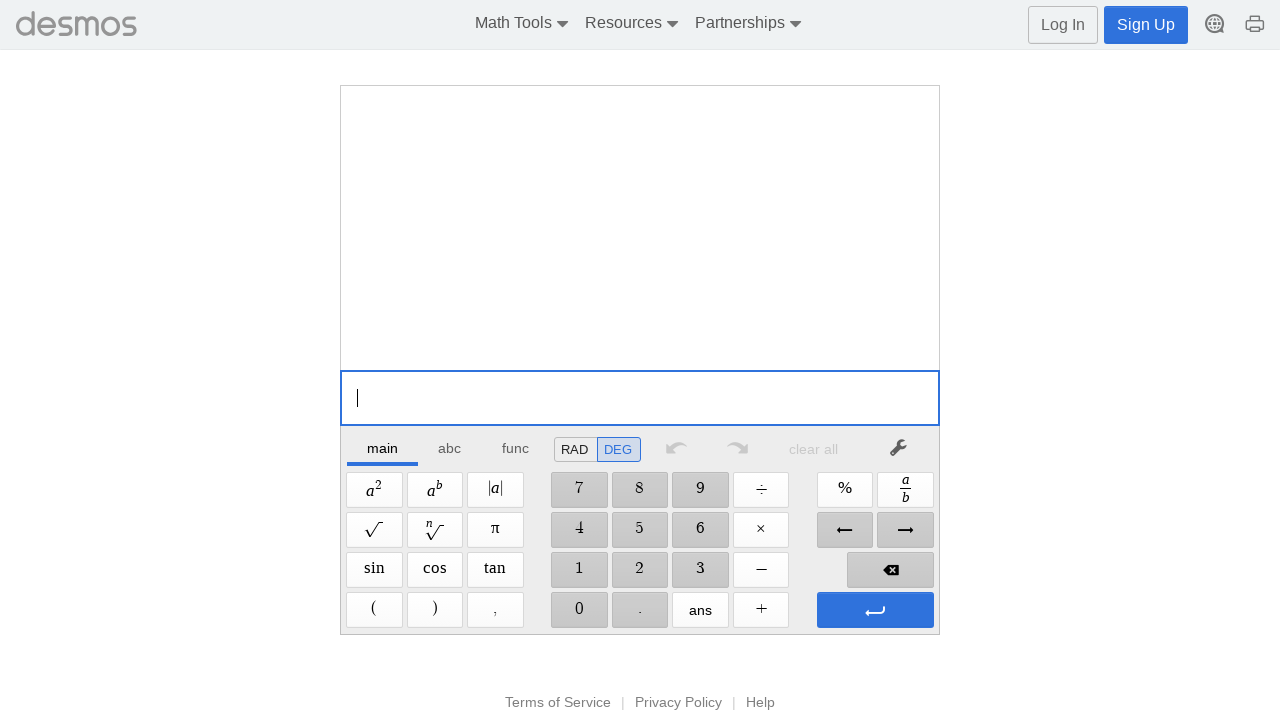

Clicked calculator button '1' at (579, 570) on //span[@aria-label='1']
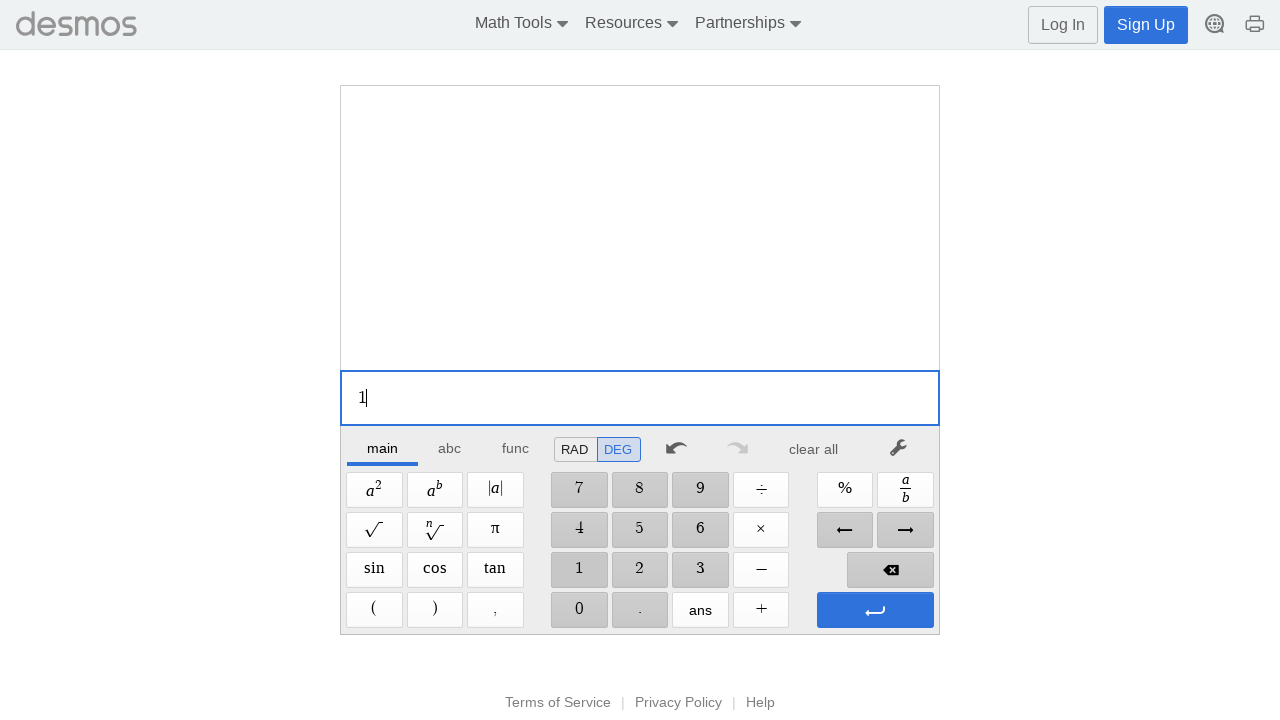

Clicked calculator button '2' at (640, 570) on //span[@aria-label='2']
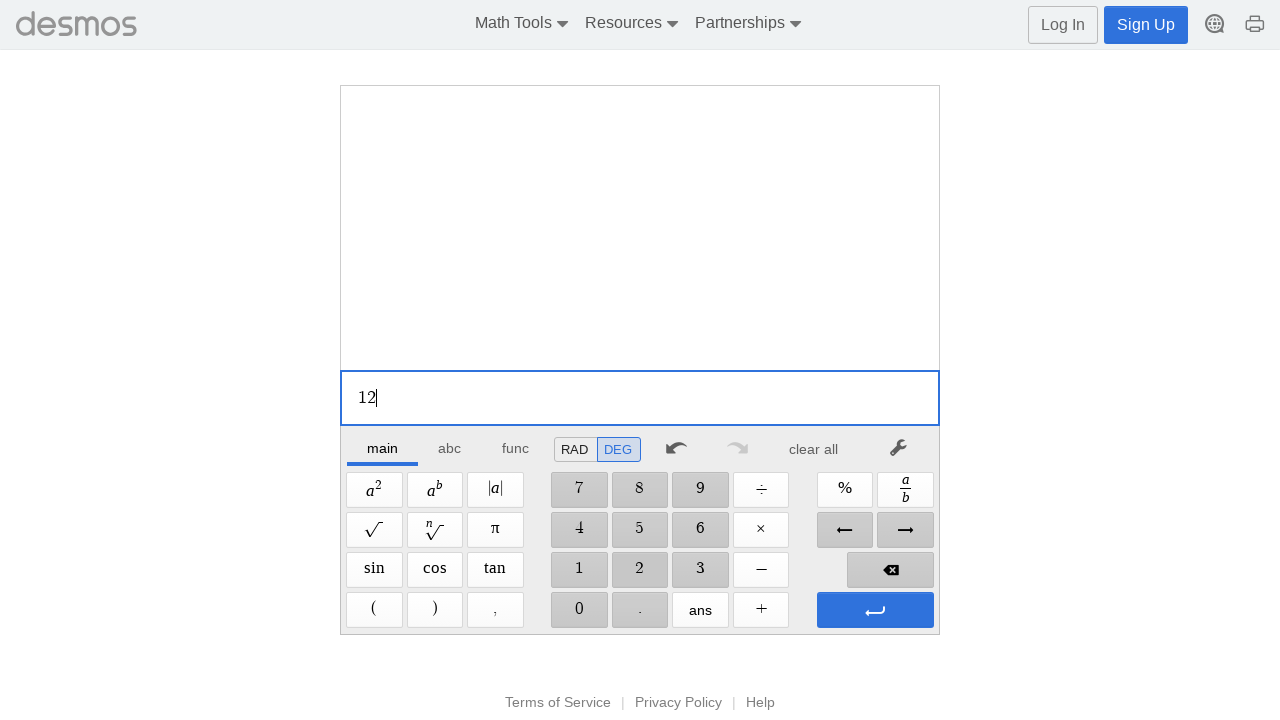

Clicked calculator button '3' at (700, 570) on //span[@aria-label='3']
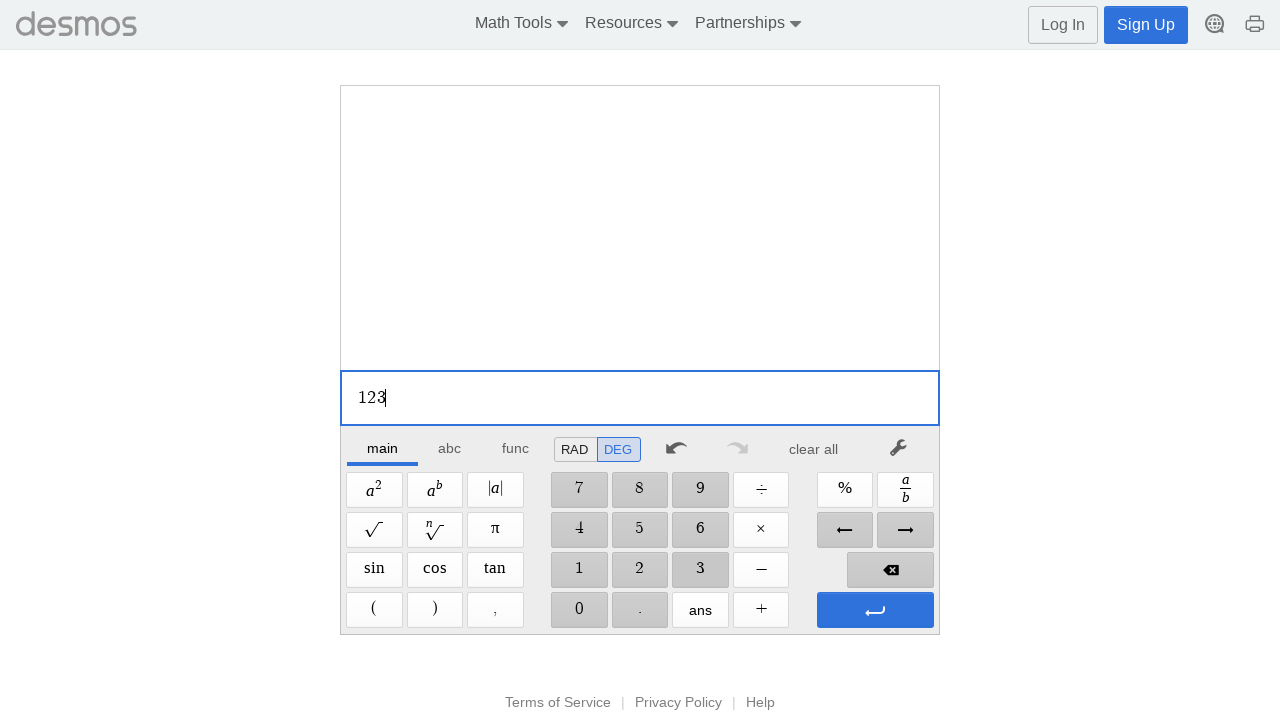

Clicked calculator button '4' at (579, 530) on //span[@aria-label='4']
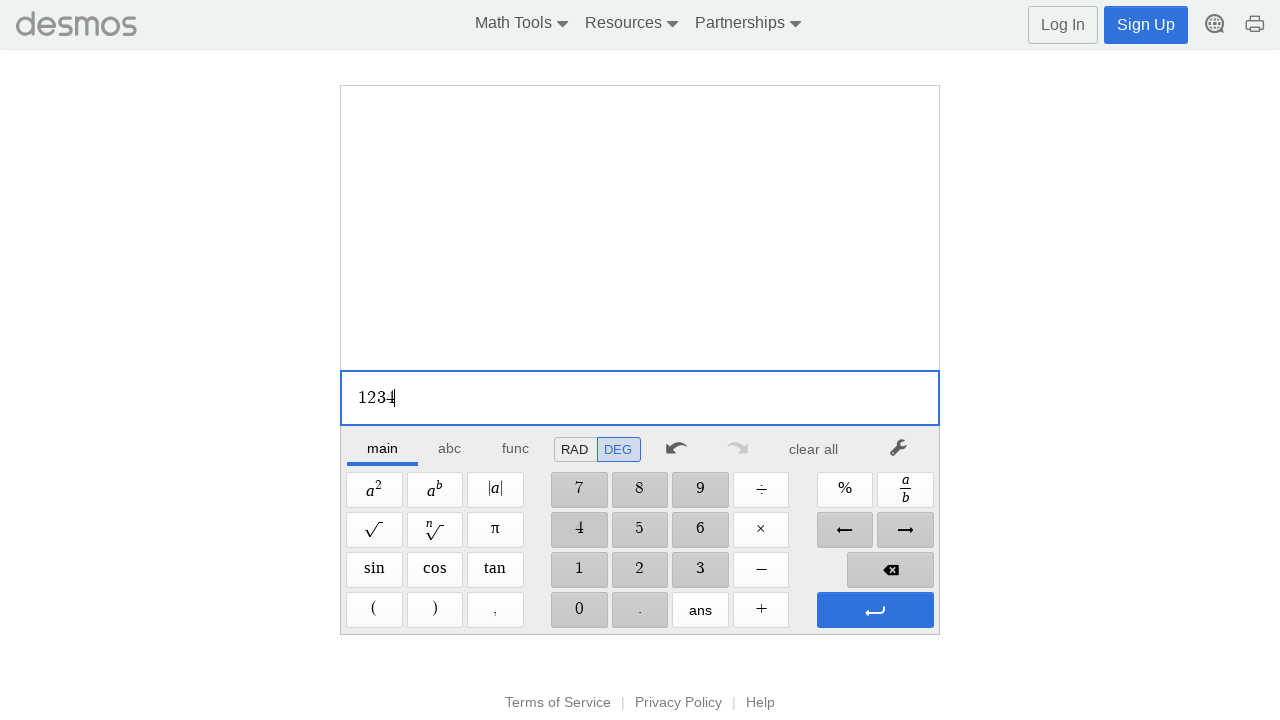

Clicked calculator button '5' at (640, 530) on //span[@aria-label='5']
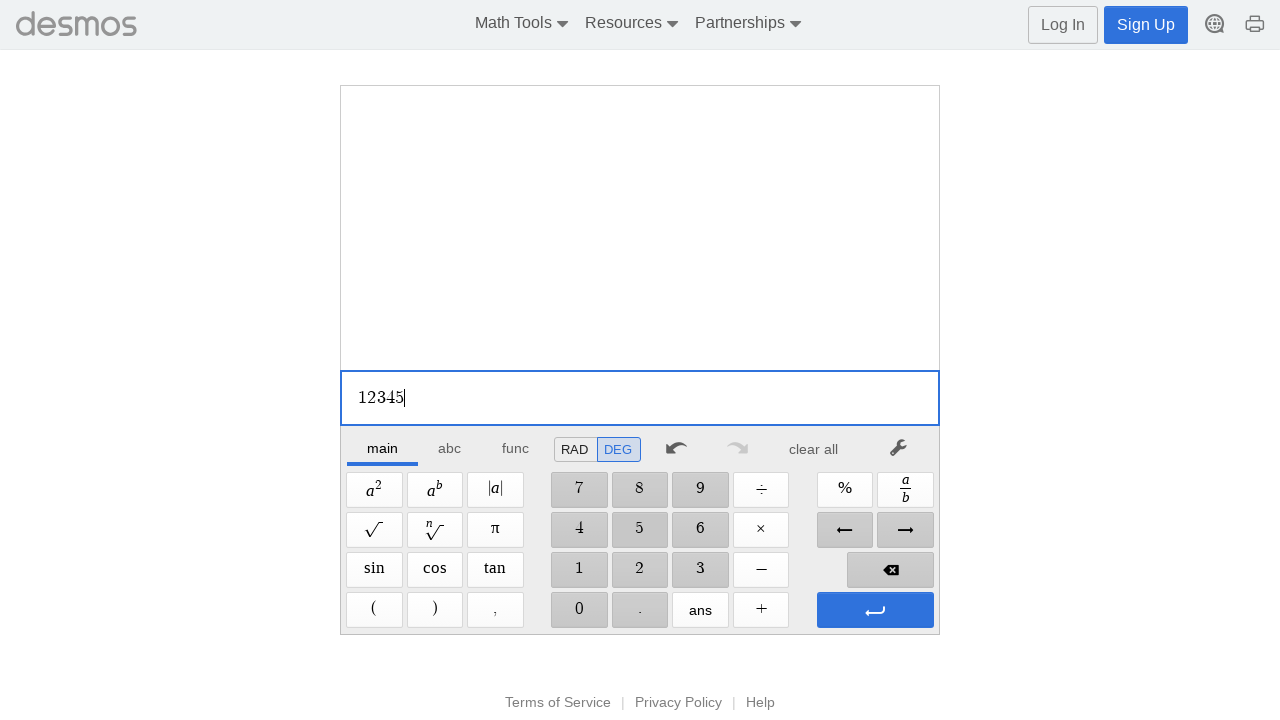

Clicked calculator button '6' at (700, 530) on //span[@aria-label='6']
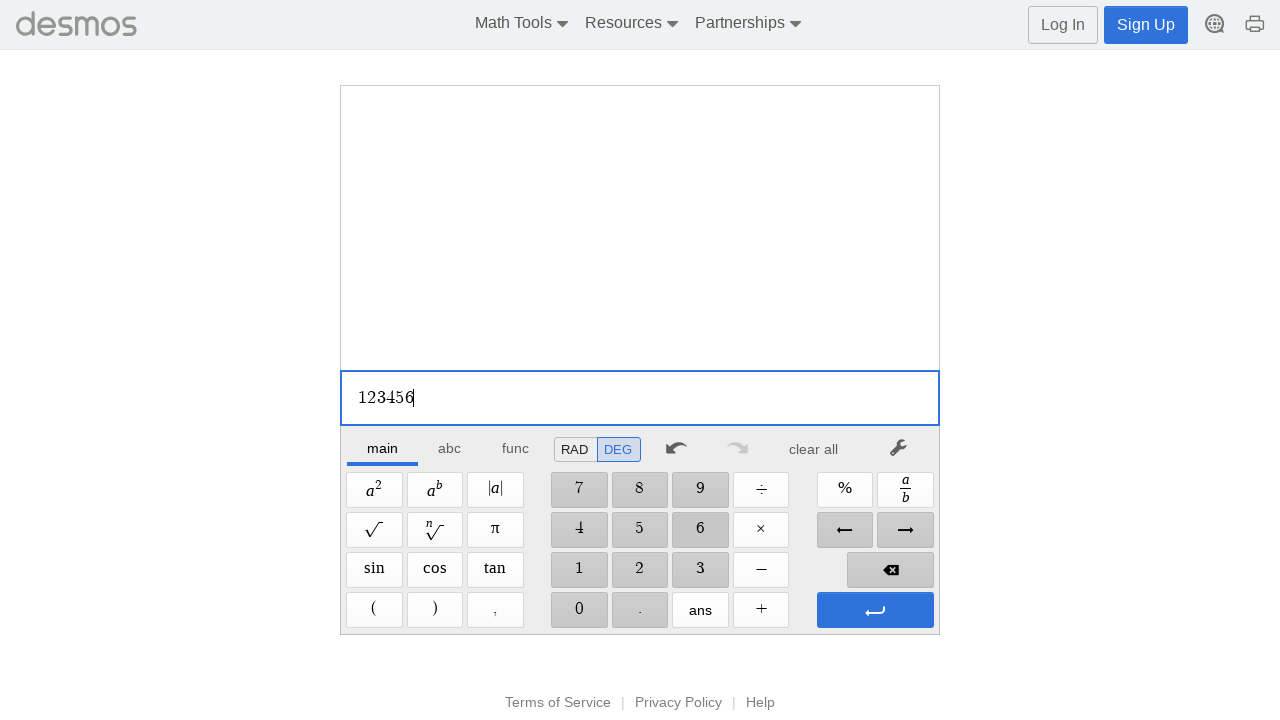

Clicked calculator button 'Plus' at (761, 610) on //span[@aria-label='Plus']
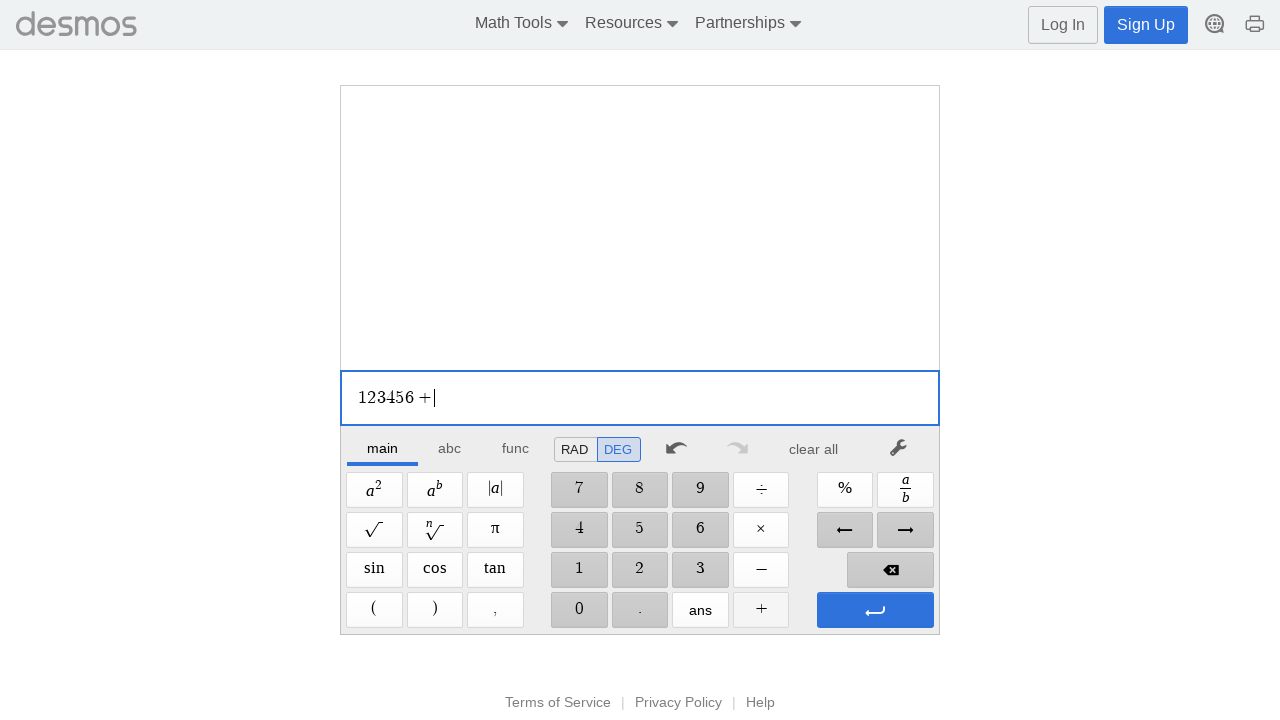

Clicked calculator button '6' at (700, 530) on //span[@aria-label='6']
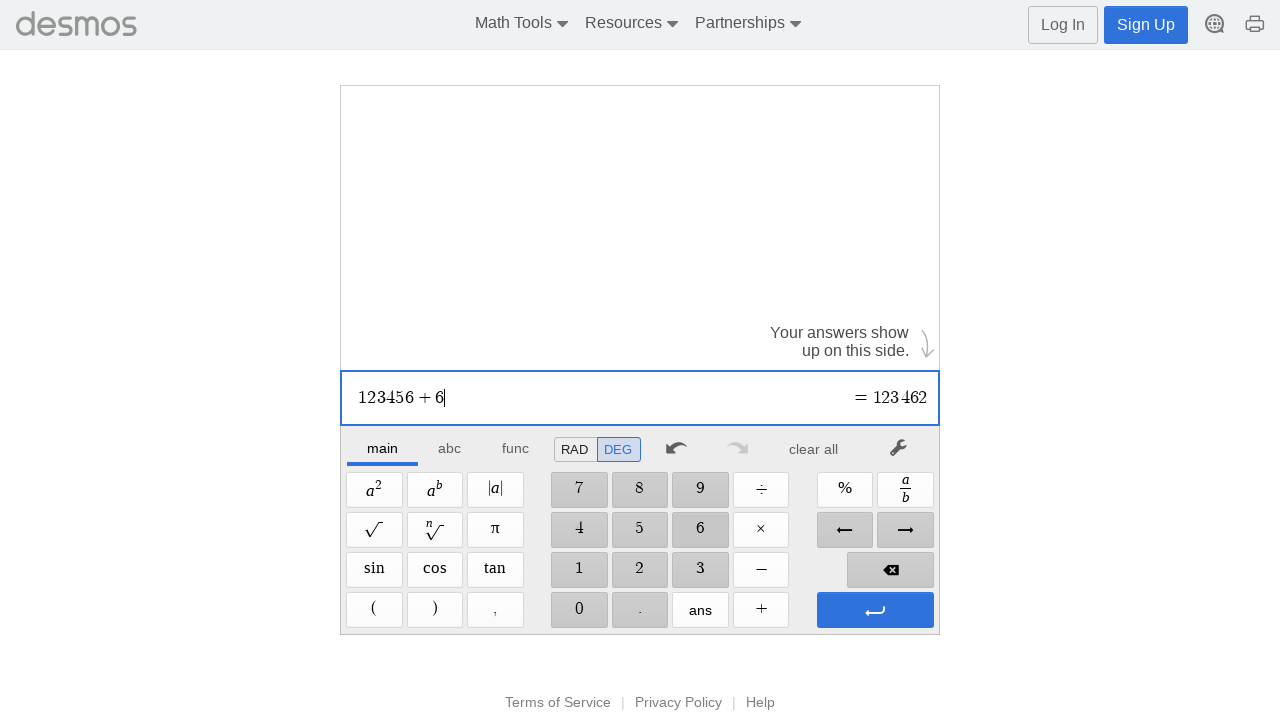

Clicked calculator button '5' at (640, 530) on //span[@aria-label='5']
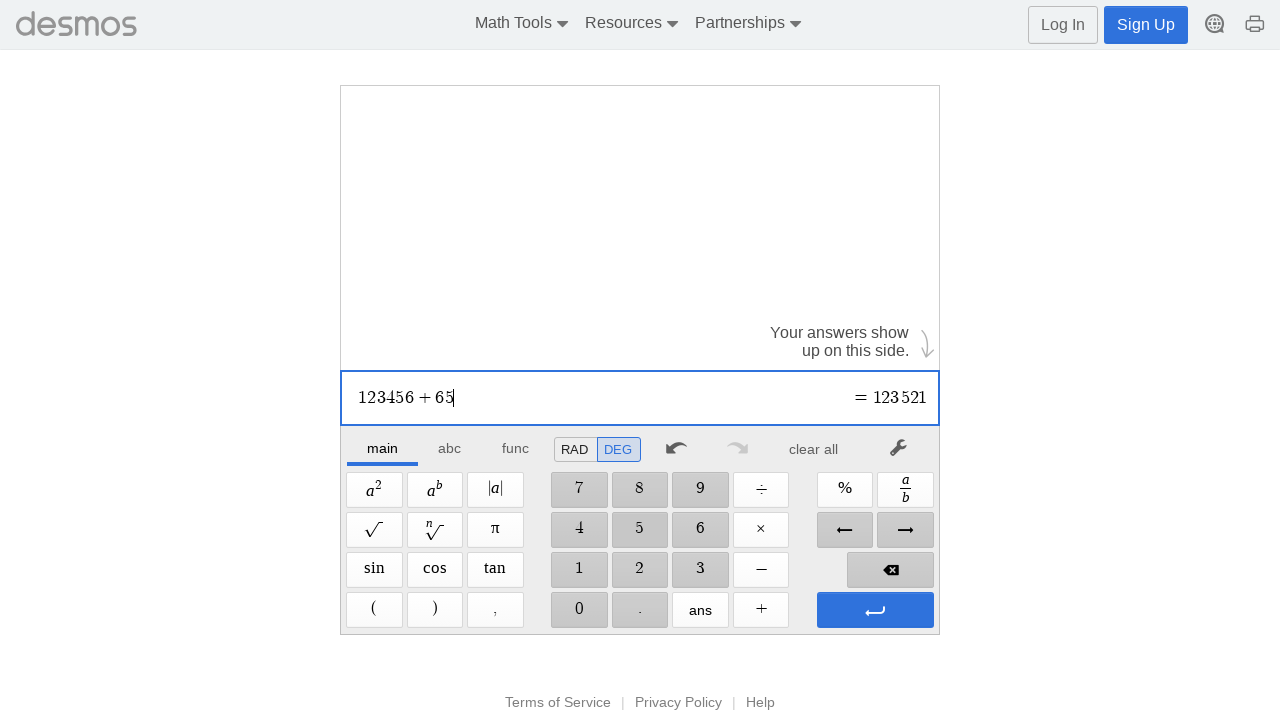

Clicked calculator button '4' at (579, 530) on //span[@aria-label='4']
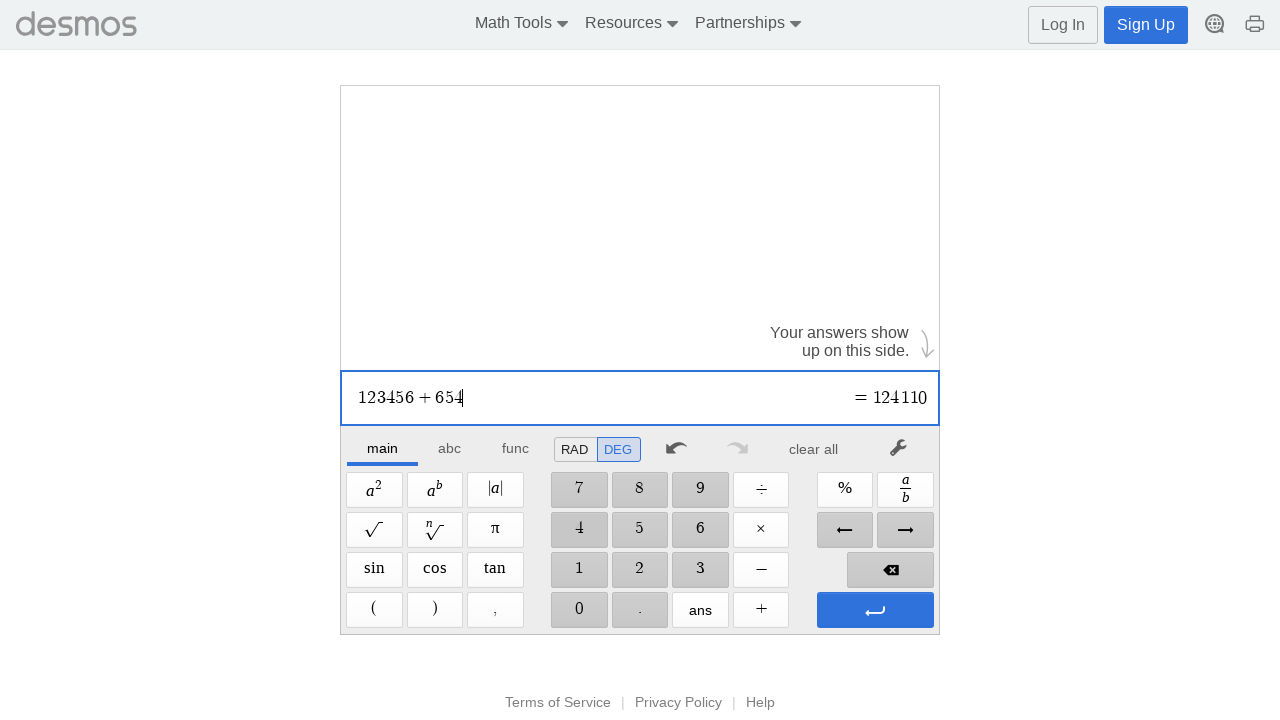

Clicked calculator button '3' at (700, 570) on //span[@aria-label='3']
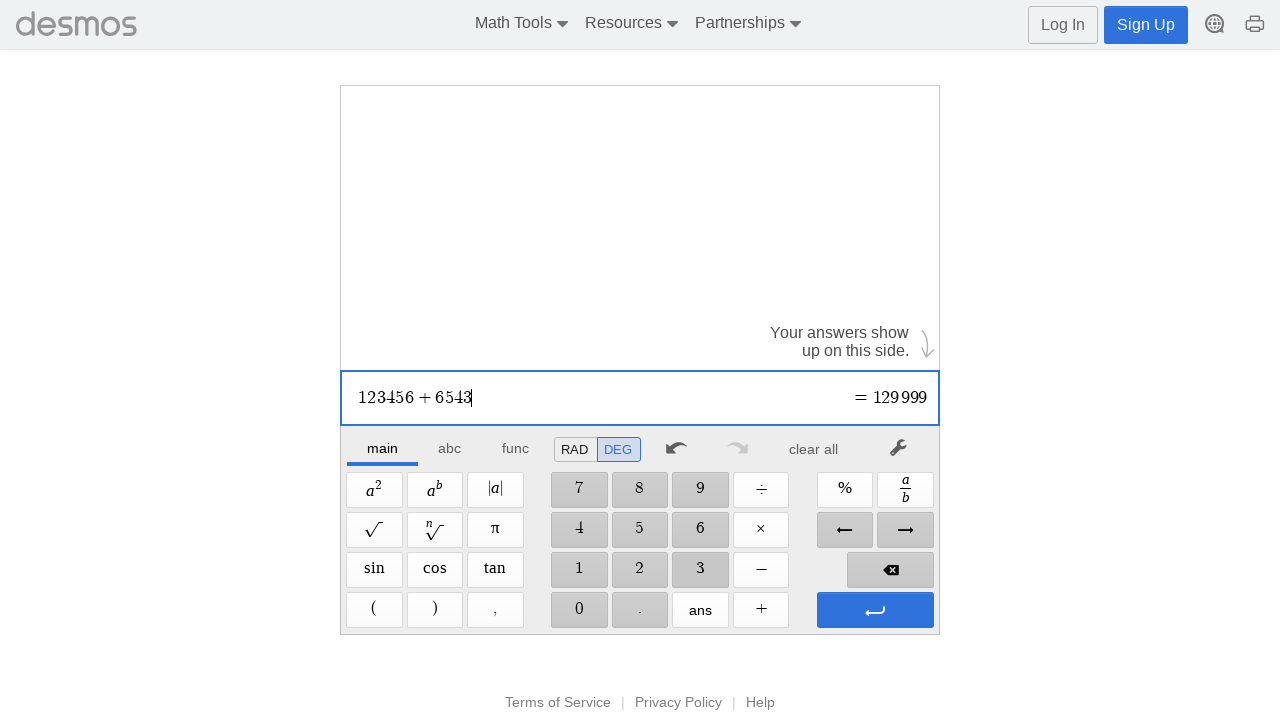

Clicked calculator button '2' at (640, 570) on //span[@aria-label='2']
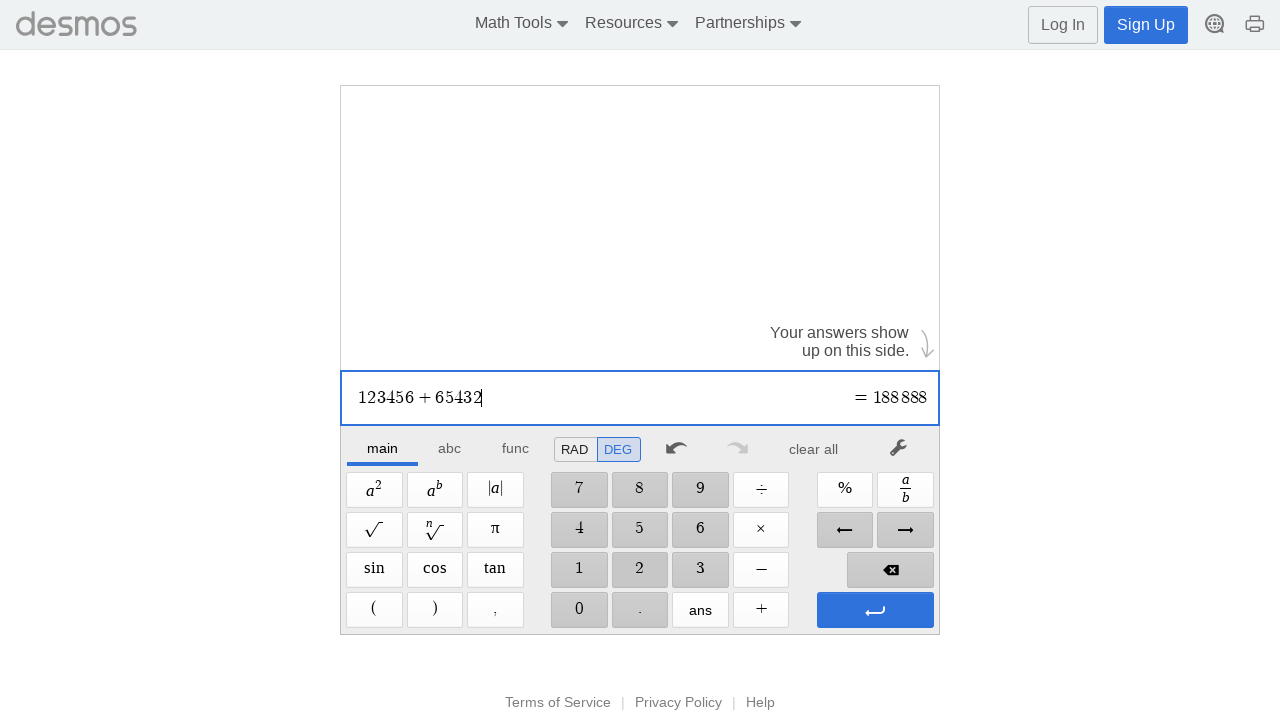

Clicked calculator button '1' at (579, 570) on //span[@aria-label='1']
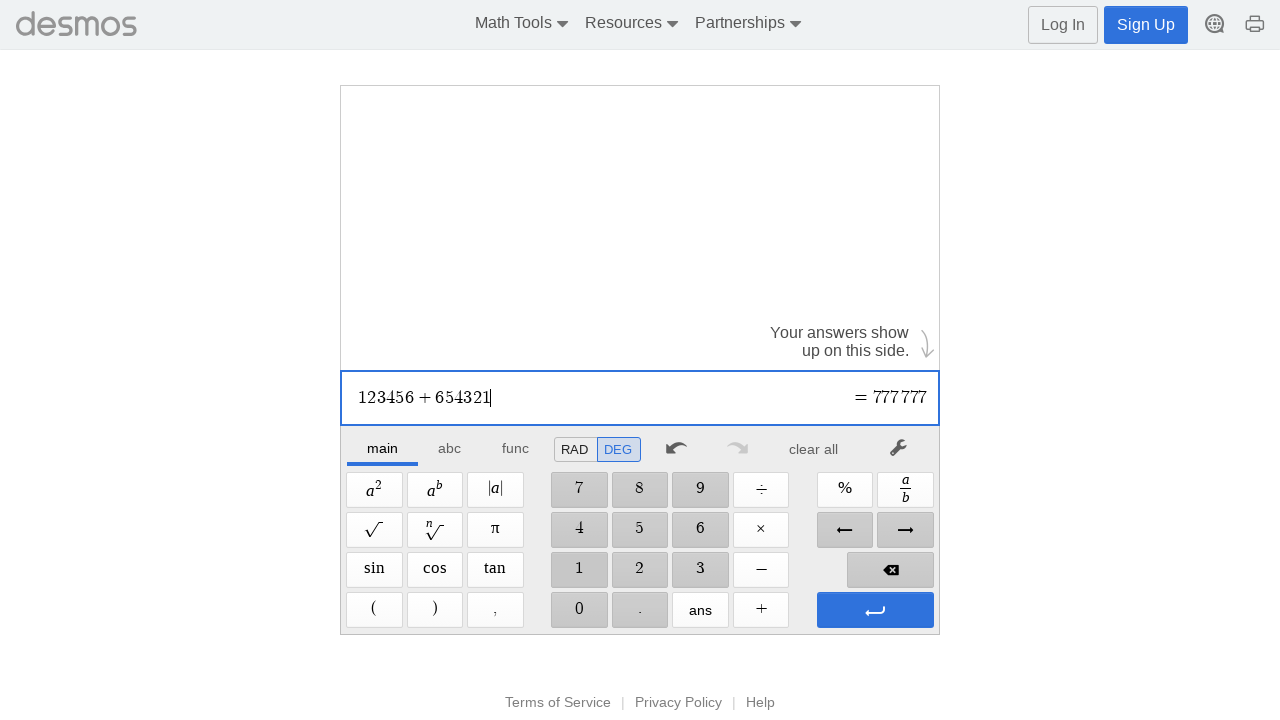

Clicked calculator button 'Enter' at (875, 610) on //span[@aria-label='Enter']
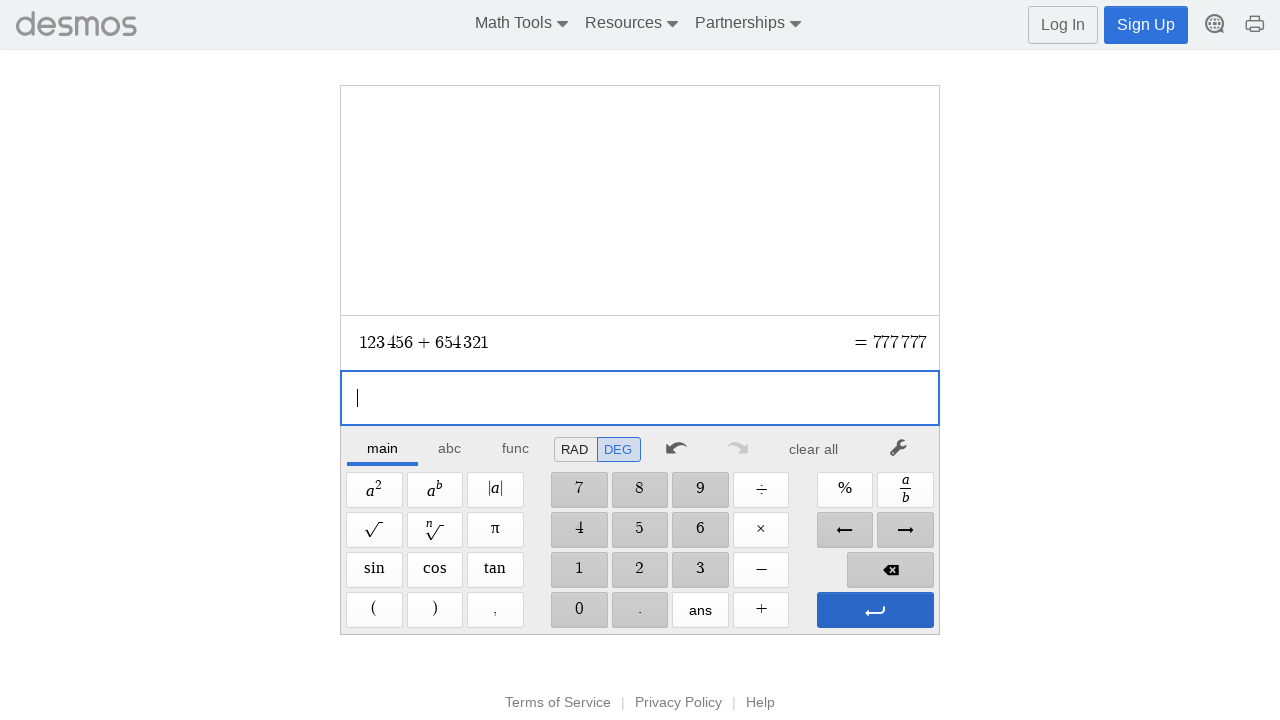

Waited for calculation result of 123456+654321
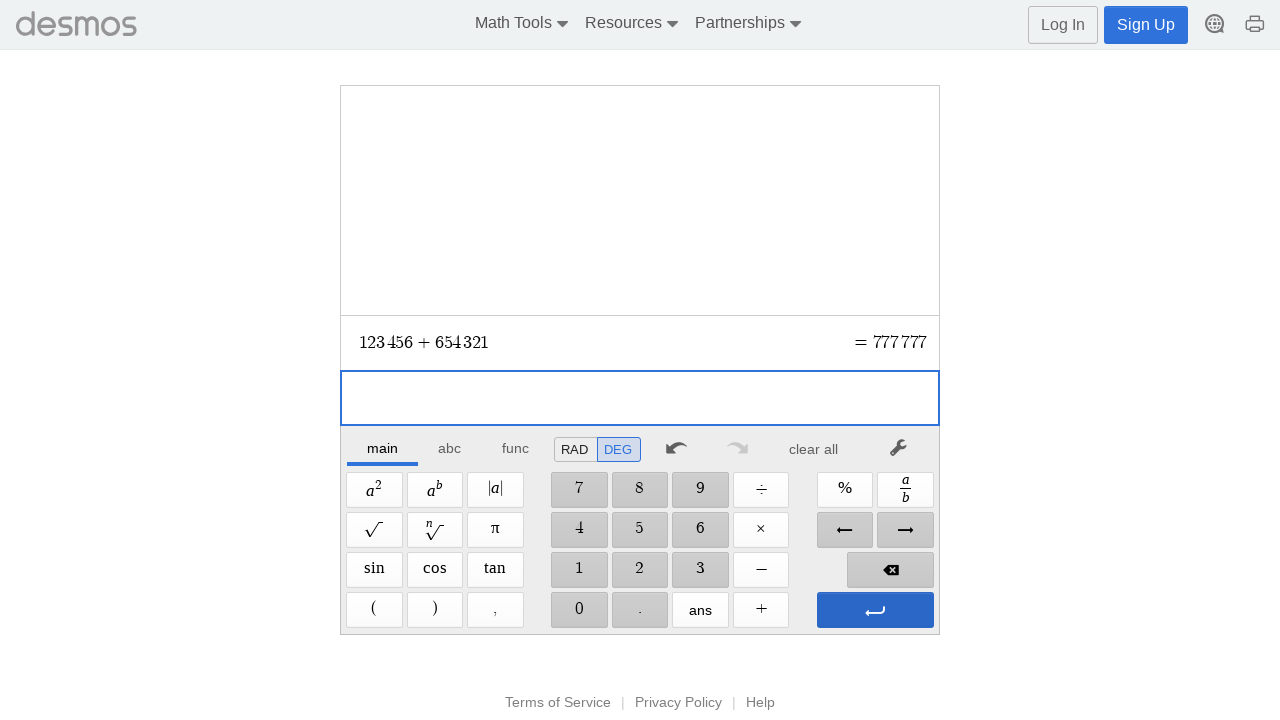

Clicked to clear calculator after first operation at (814, 449) on xpath=//*[@id="main"]/div/div/div/div[2]/div[1]/div/div[7]
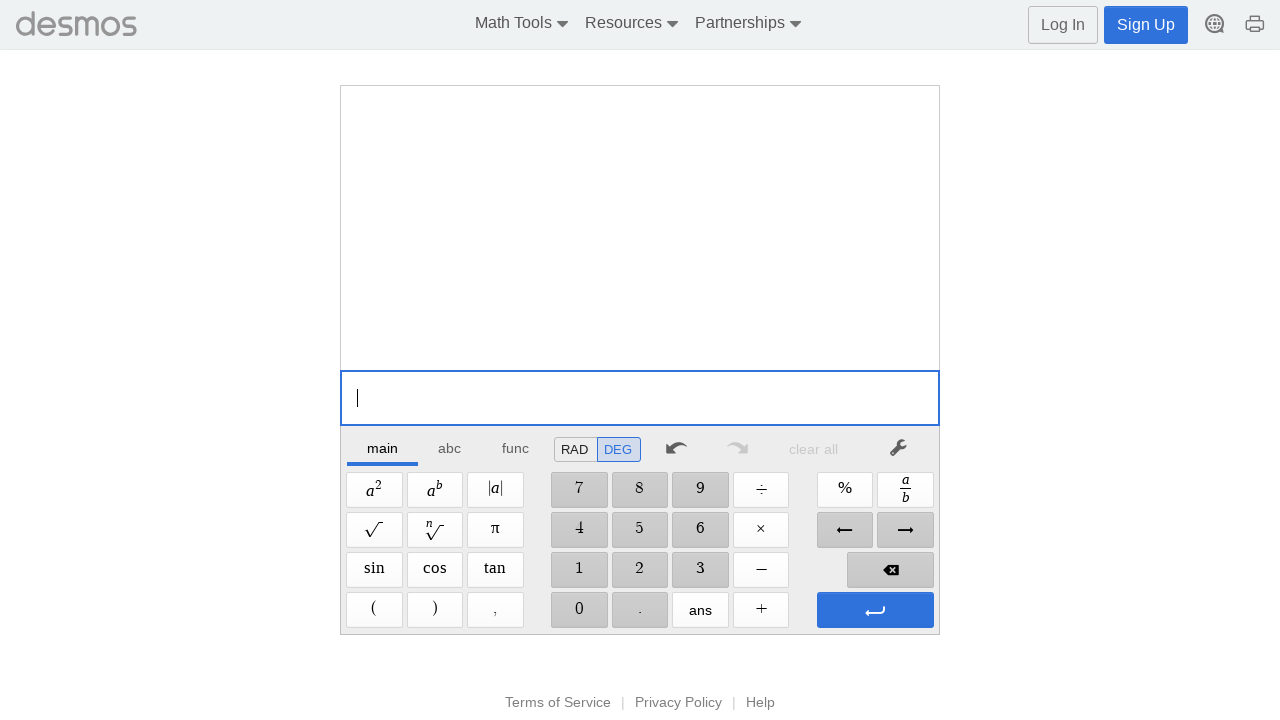

Clicked calculator button '7' at (579, 490) on //span[@aria-label='7']
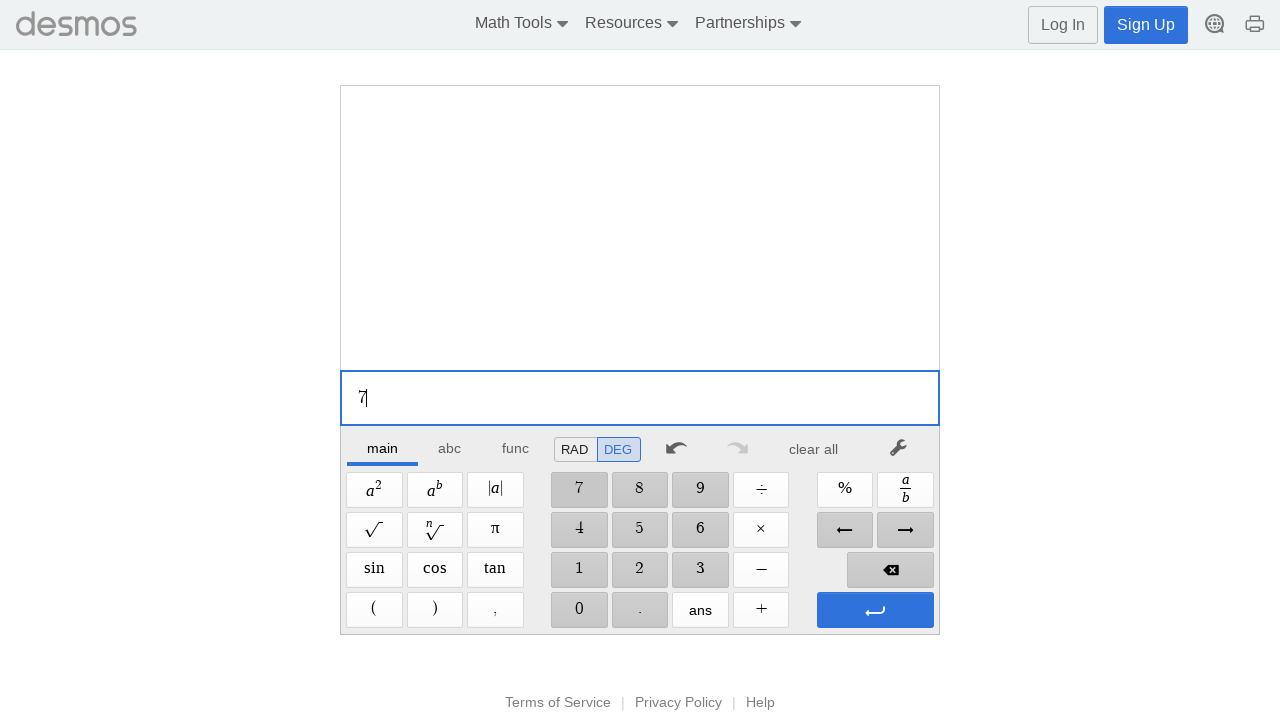

Clicked calculator button '0' at (579, 610) on //span[@aria-label='0']
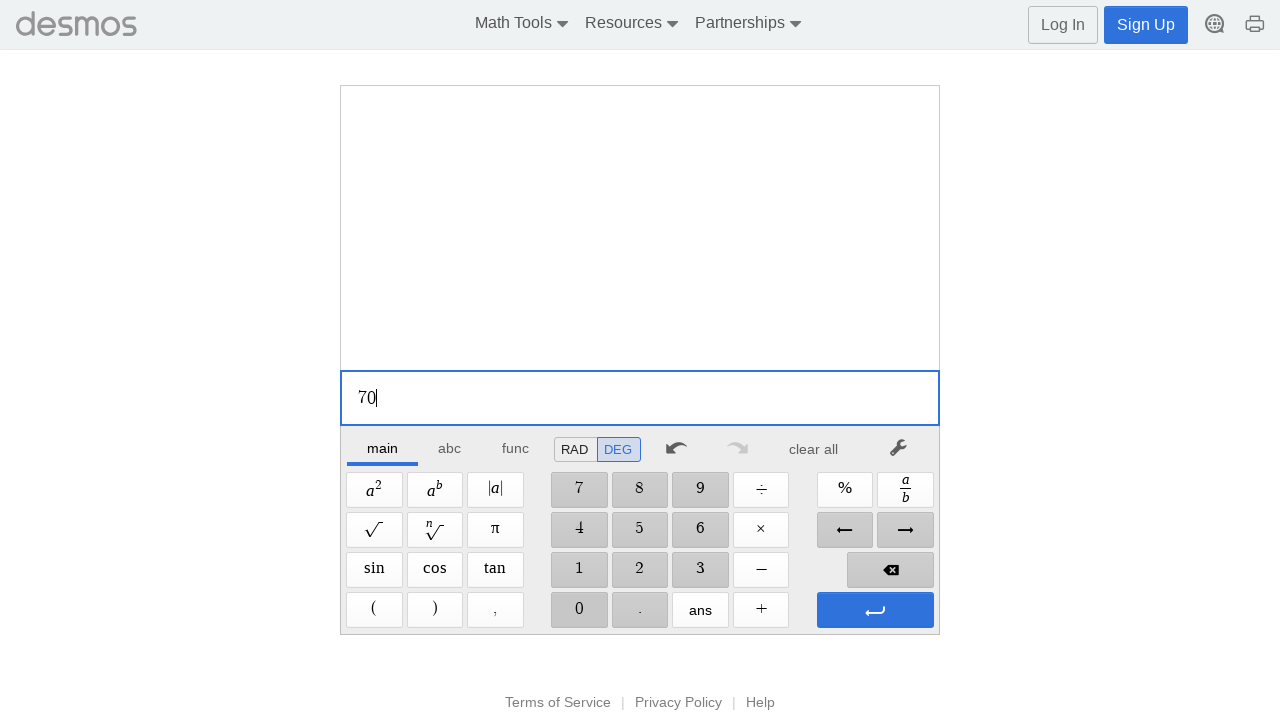

Clicked calculator button '0' at (579, 610) on //span[@aria-label='0']
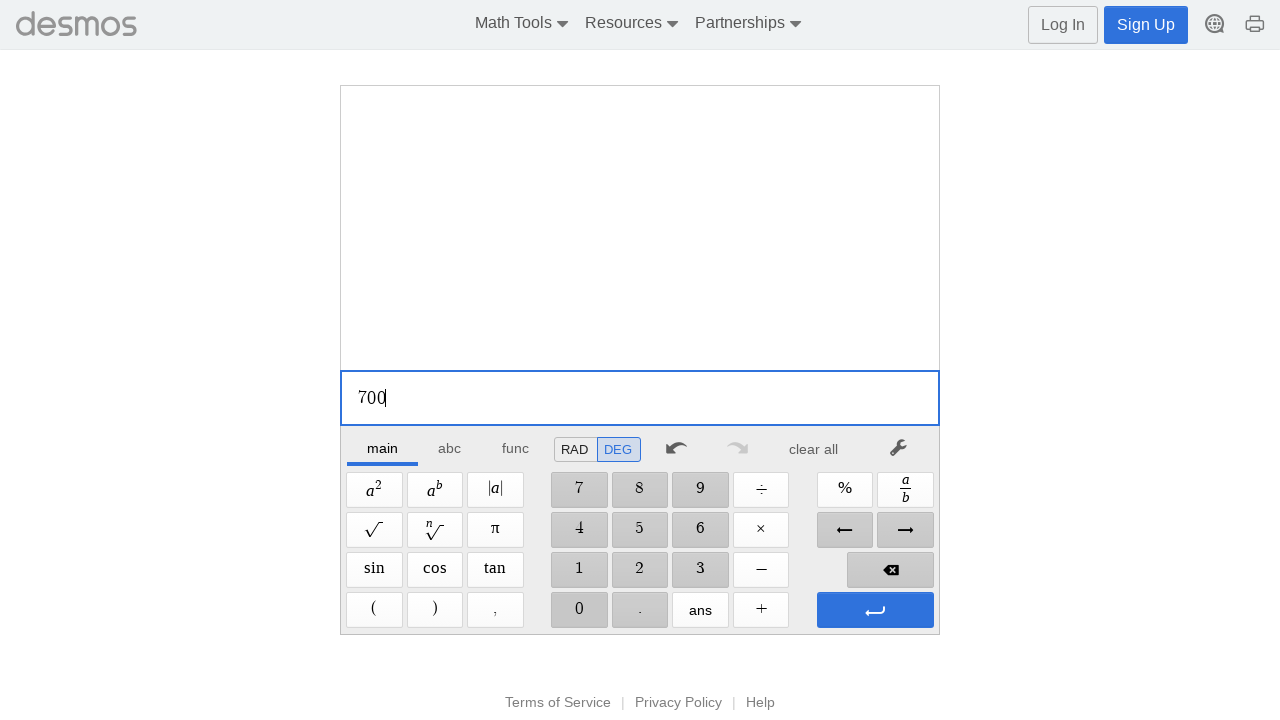

Clicked calculator button '0' at (579, 610) on //span[@aria-label='0']
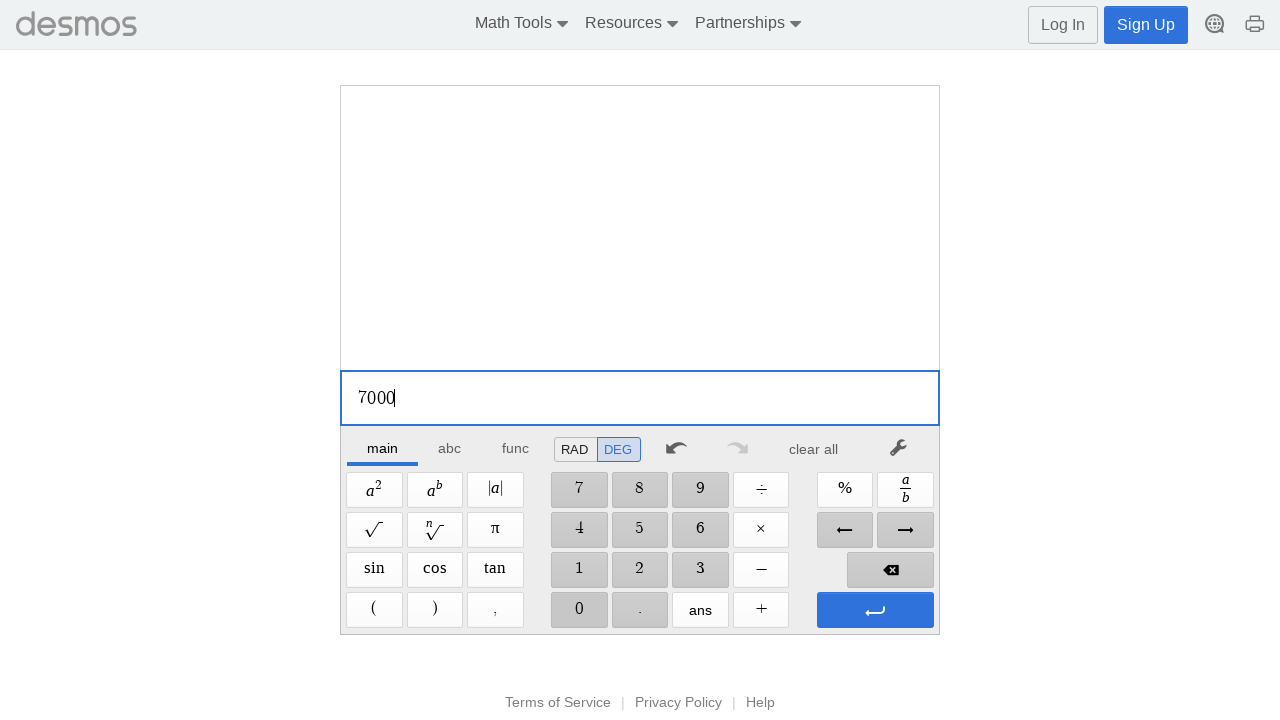

Clicked calculator button '0' at (579, 610) on //span[@aria-label='0']
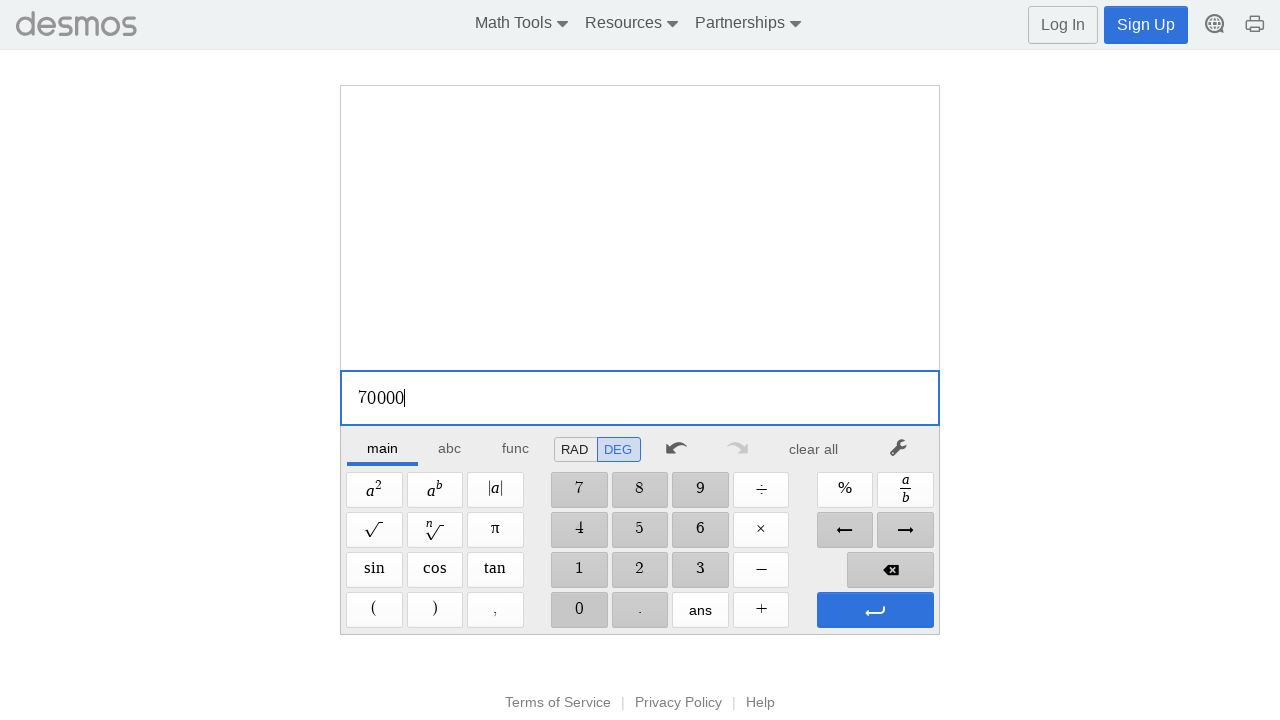

Clicked calculator button '0' at (579, 610) on //span[@aria-label='0']
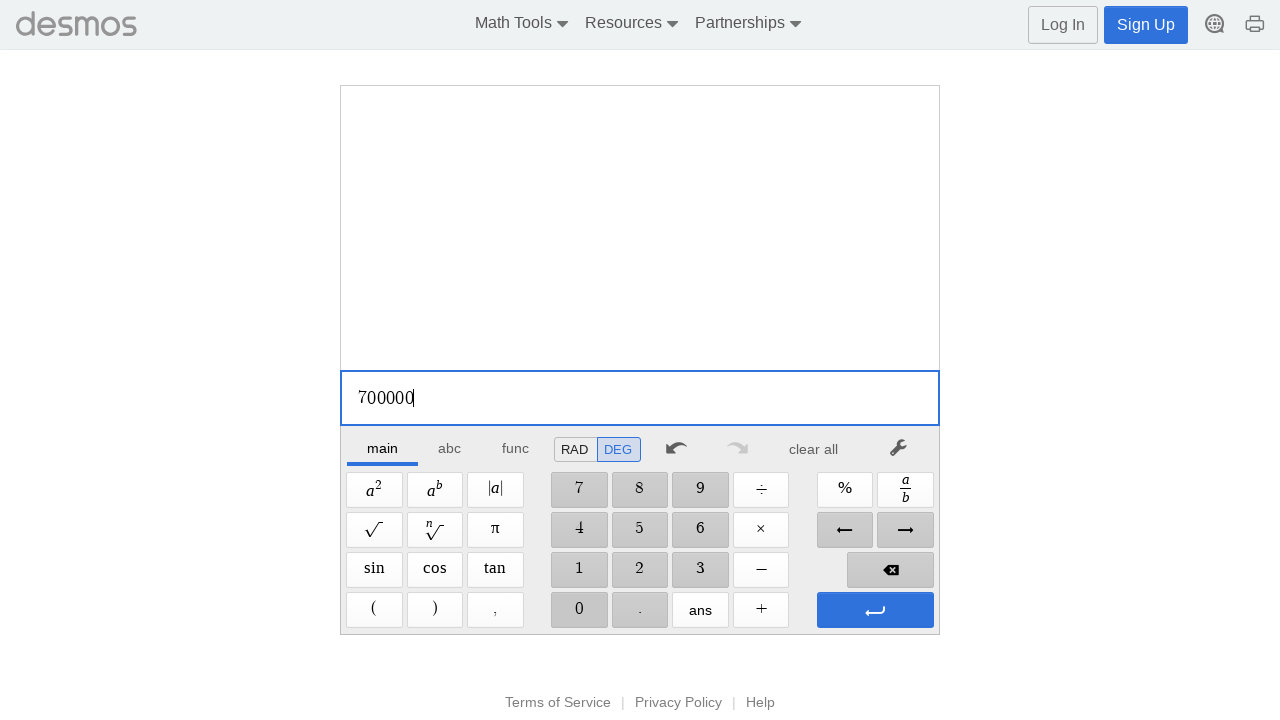

Clicked calculator button 'Minus' at (761, 570) on //span[@aria-label='Minus']
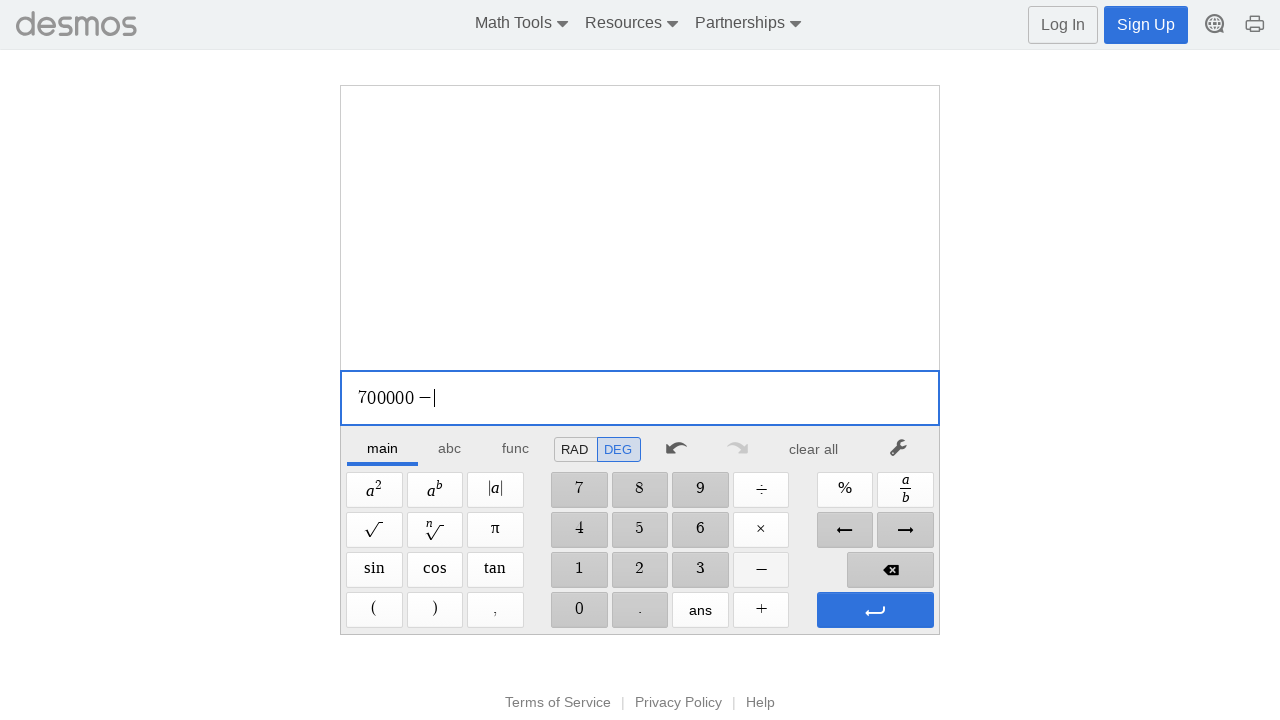

Clicked calculator button '3' at (700, 570) on //span[@aria-label='3']
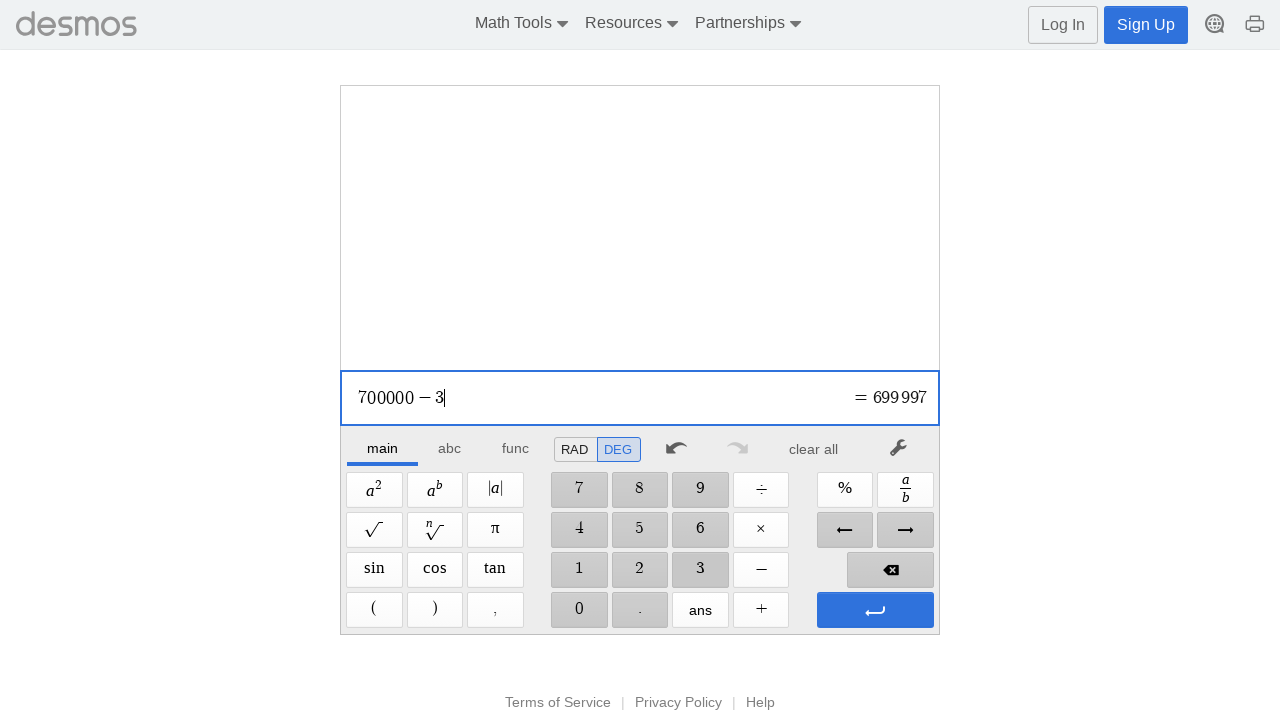

Clicked calculator button '0' at (579, 610) on //span[@aria-label='0']
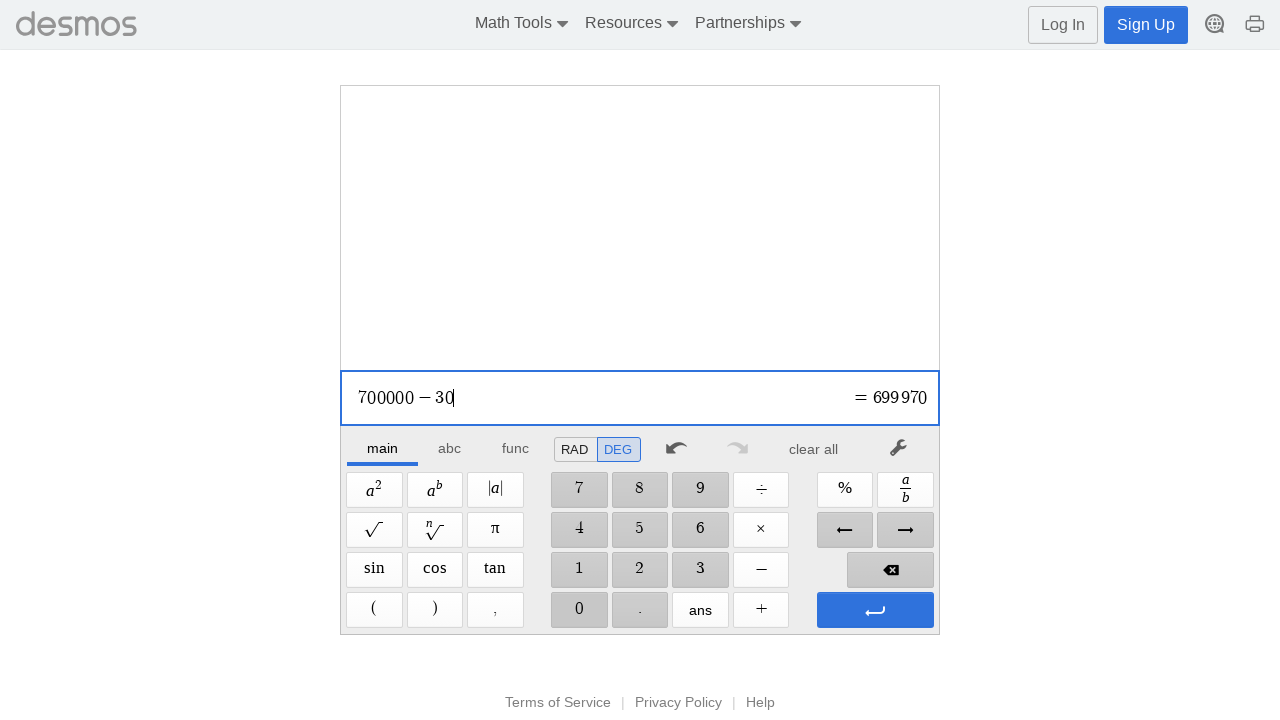

Clicked calculator button '0' at (579, 610) on //span[@aria-label='0']
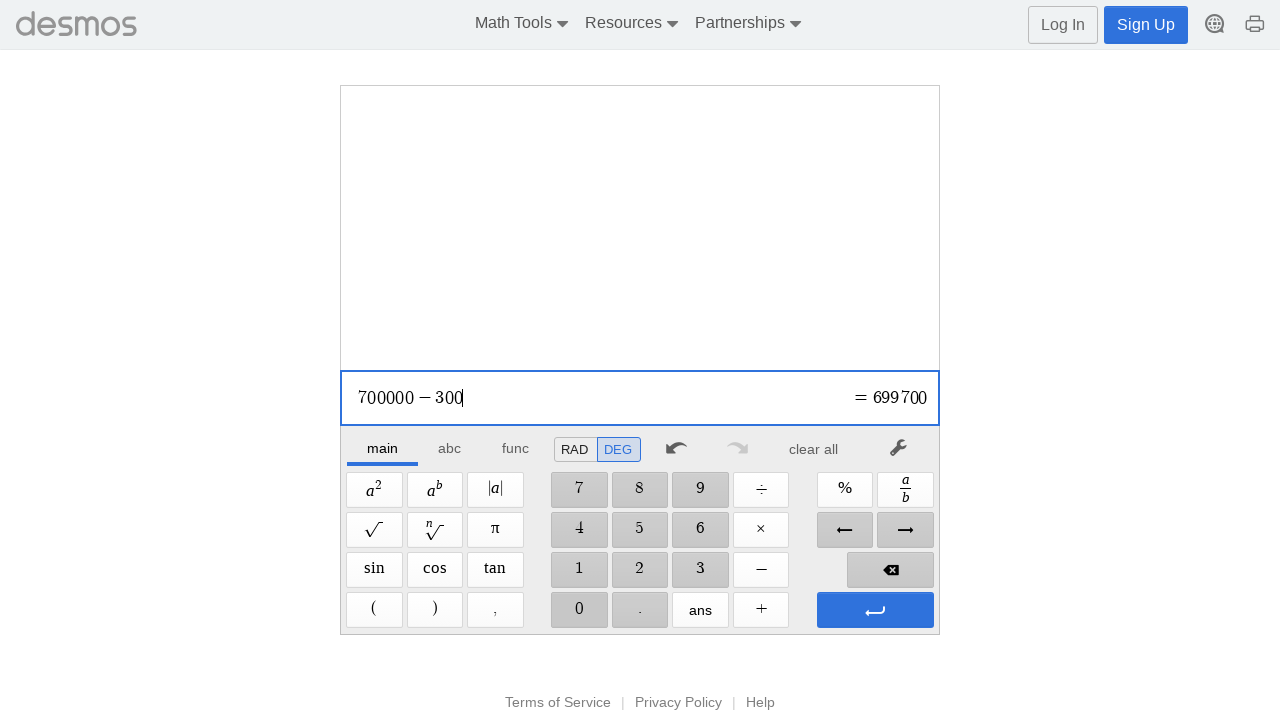

Clicked calculator button '0' at (579, 610) on //span[@aria-label='0']
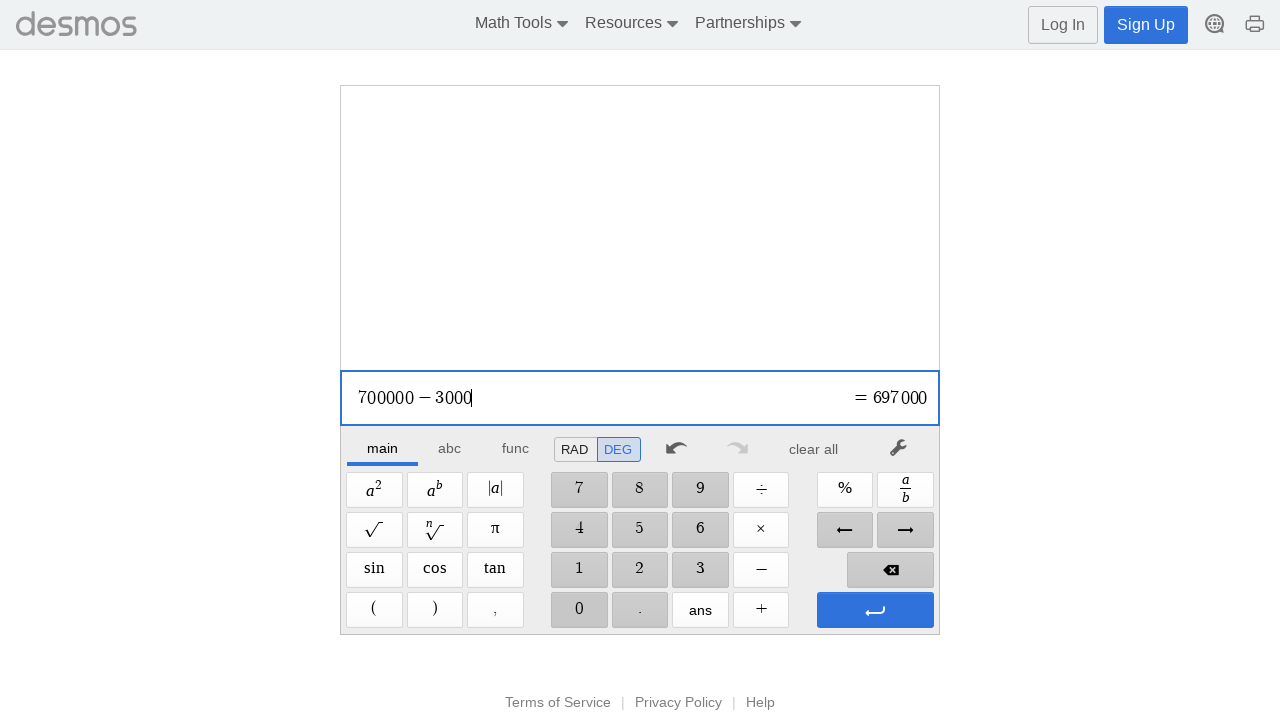

Clicked calculator button '0' at (579, 610) on //span[@aria-label='0']
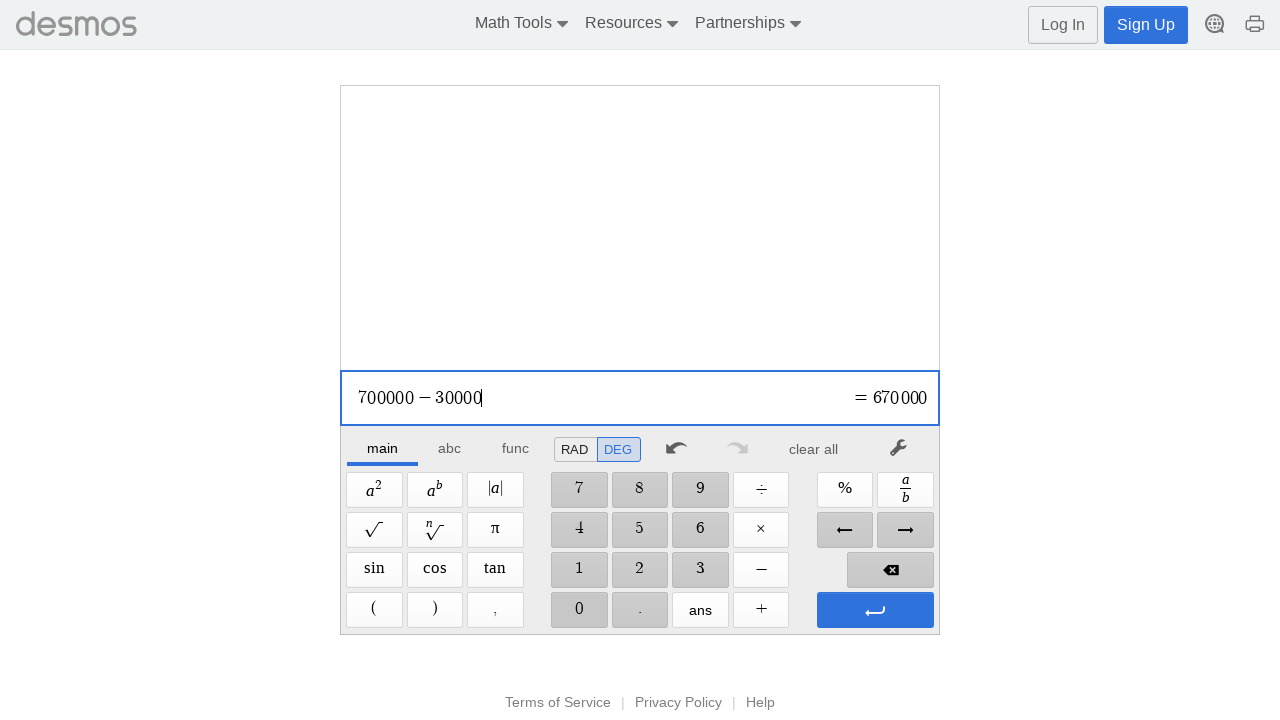

Clicked calculator button '0' at (579, 610) on //span[@aria-label='0']
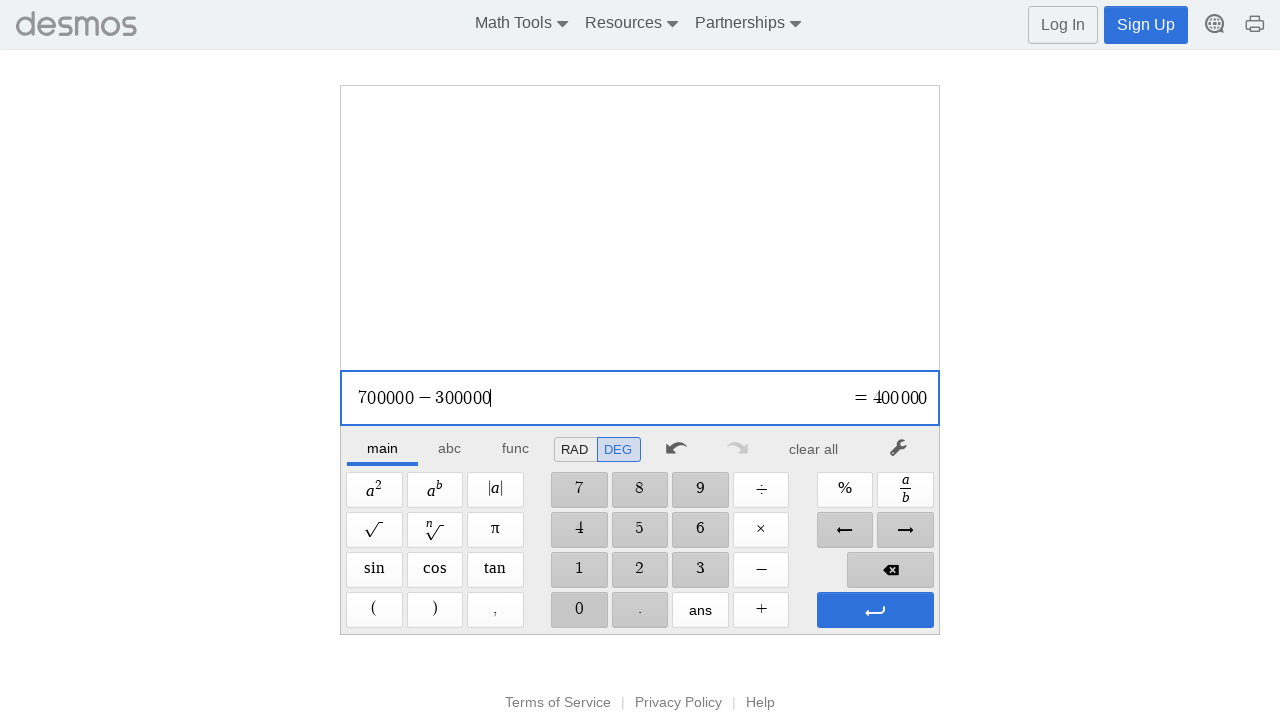

Clicked calculator button 'Enter' at (875, 610) on //span[@aria-label='Enter']
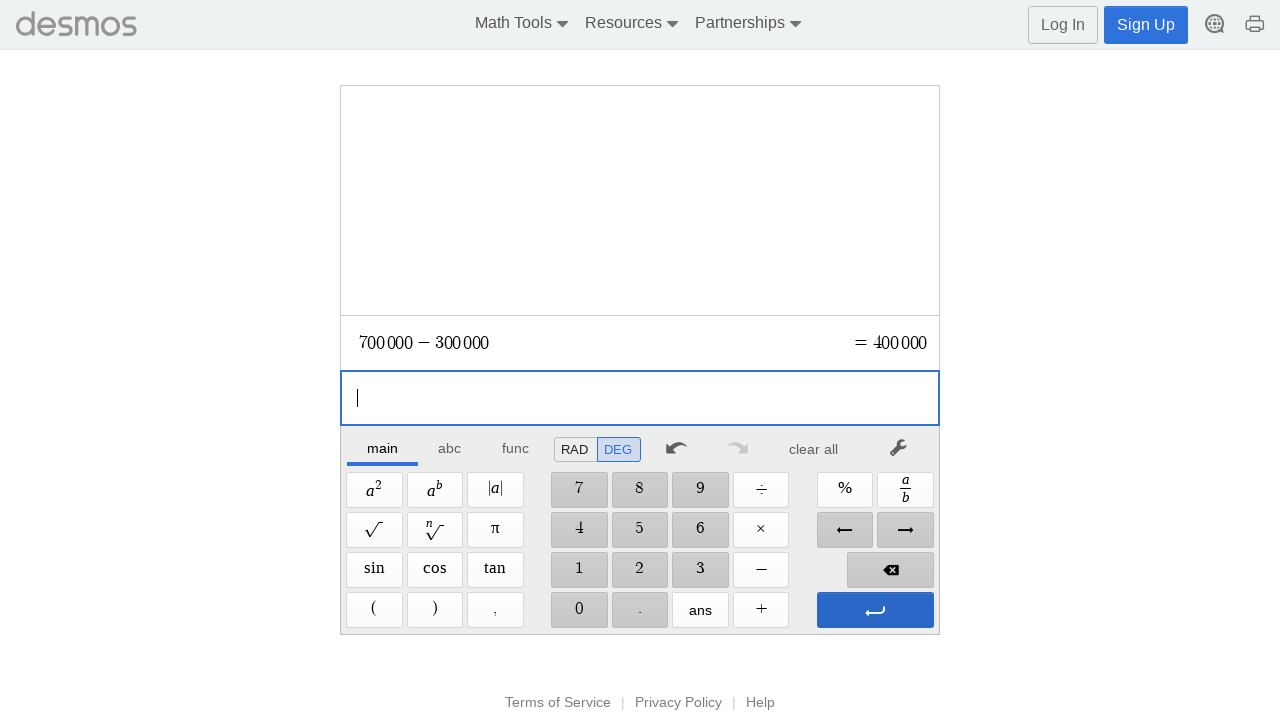

Waited for calculation result of 700000-300000
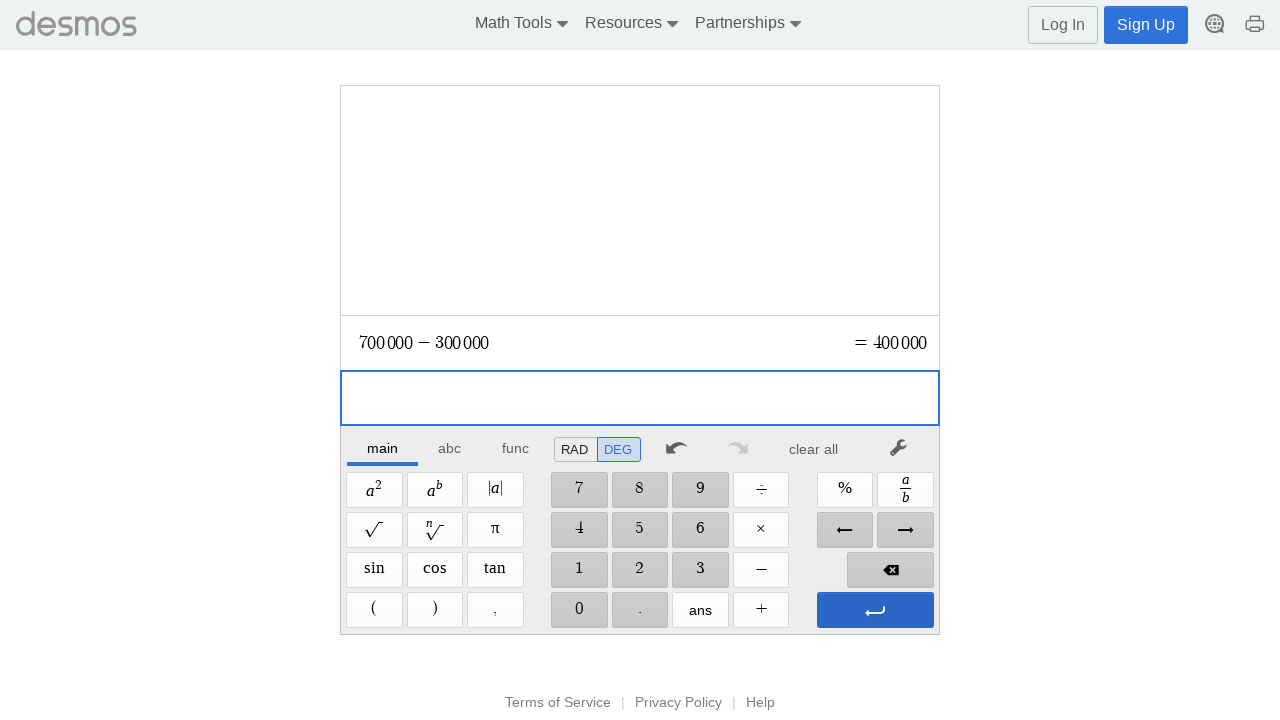

Clicked to clear calculator after second operation at (814, 449) on xpath=//*[@id="main"]/div/div/div/div[2]/div[1]/div/div[7]
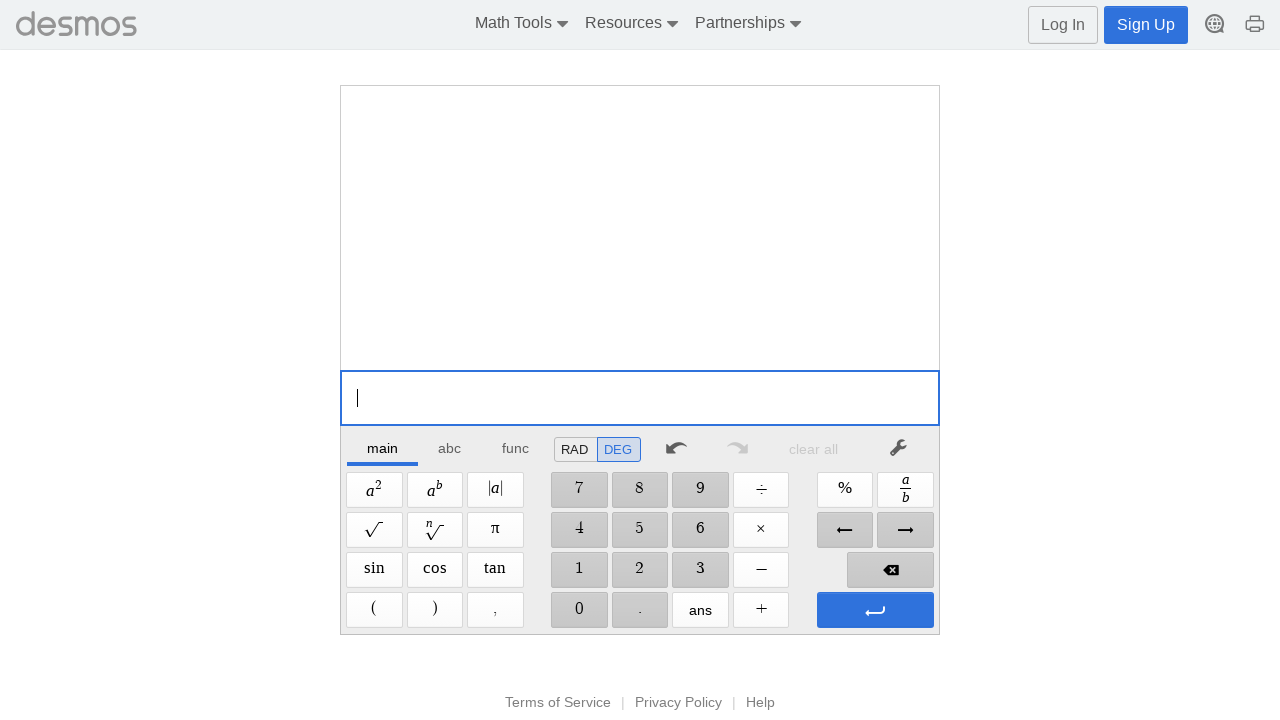

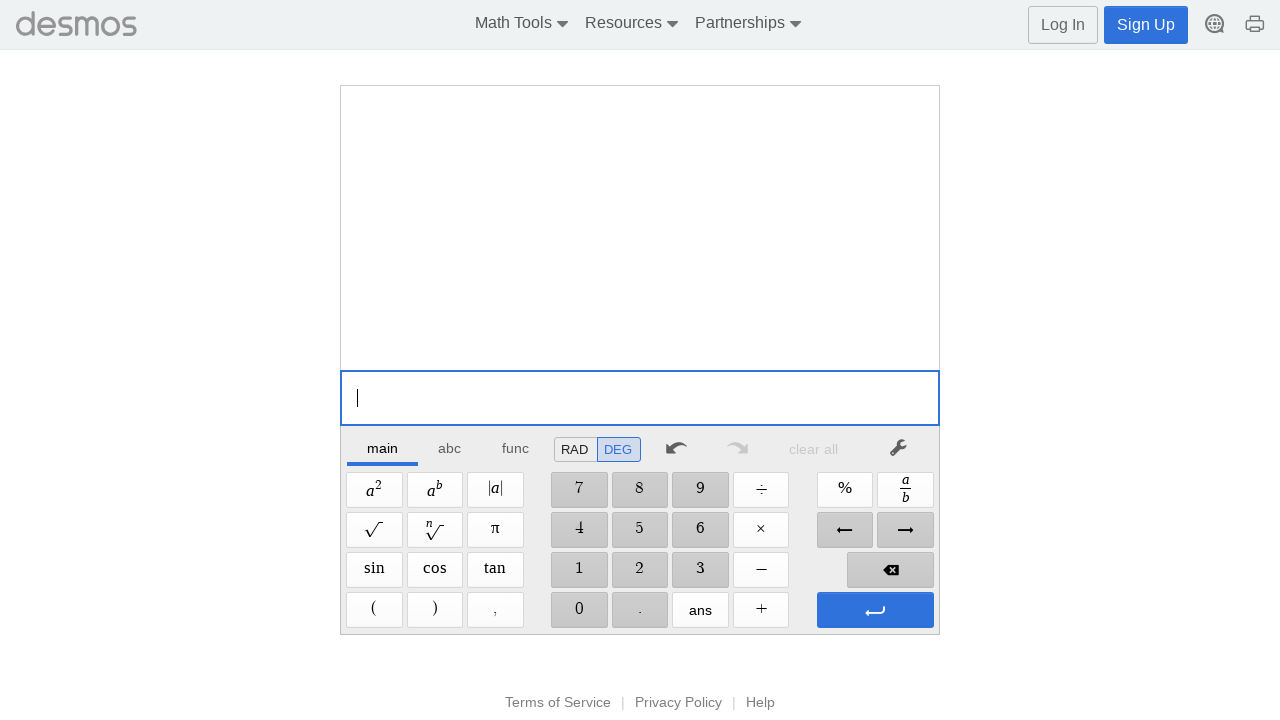